Verifies that the banner carousel at the top of the page is visible

Starting URL: https://automationexercise.com

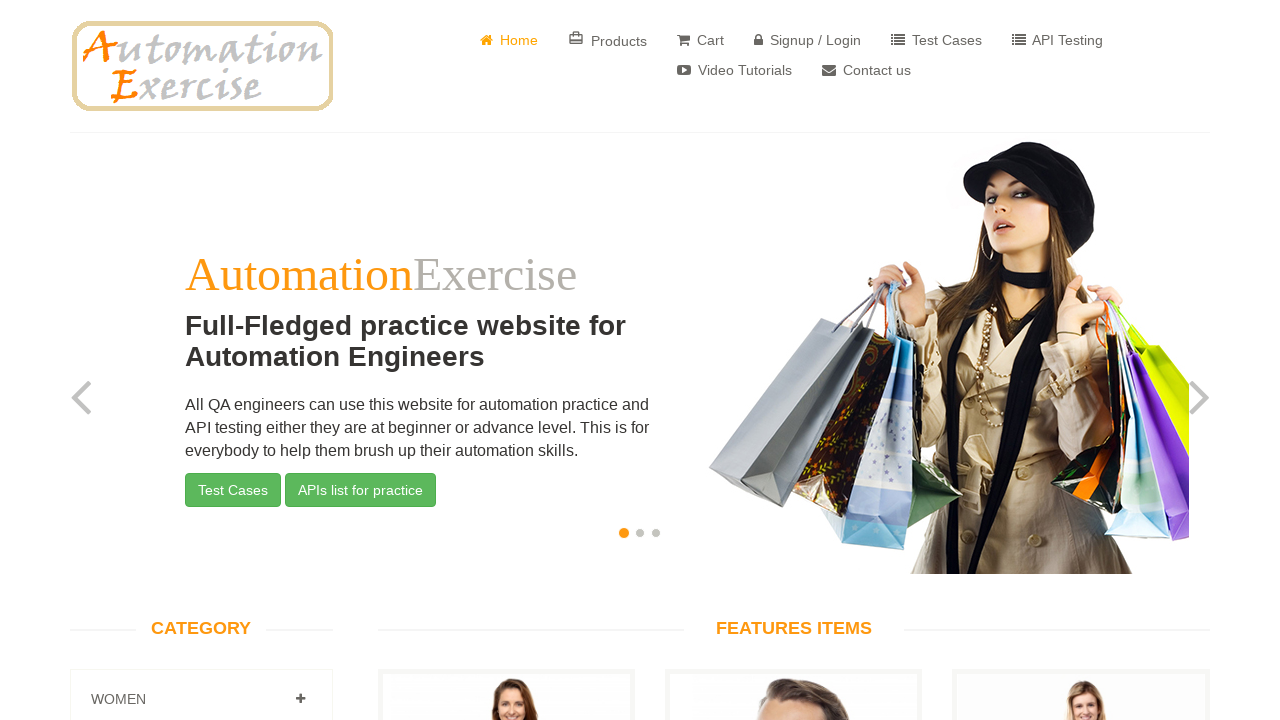

Verified that banner carousel at the top of the page is visible
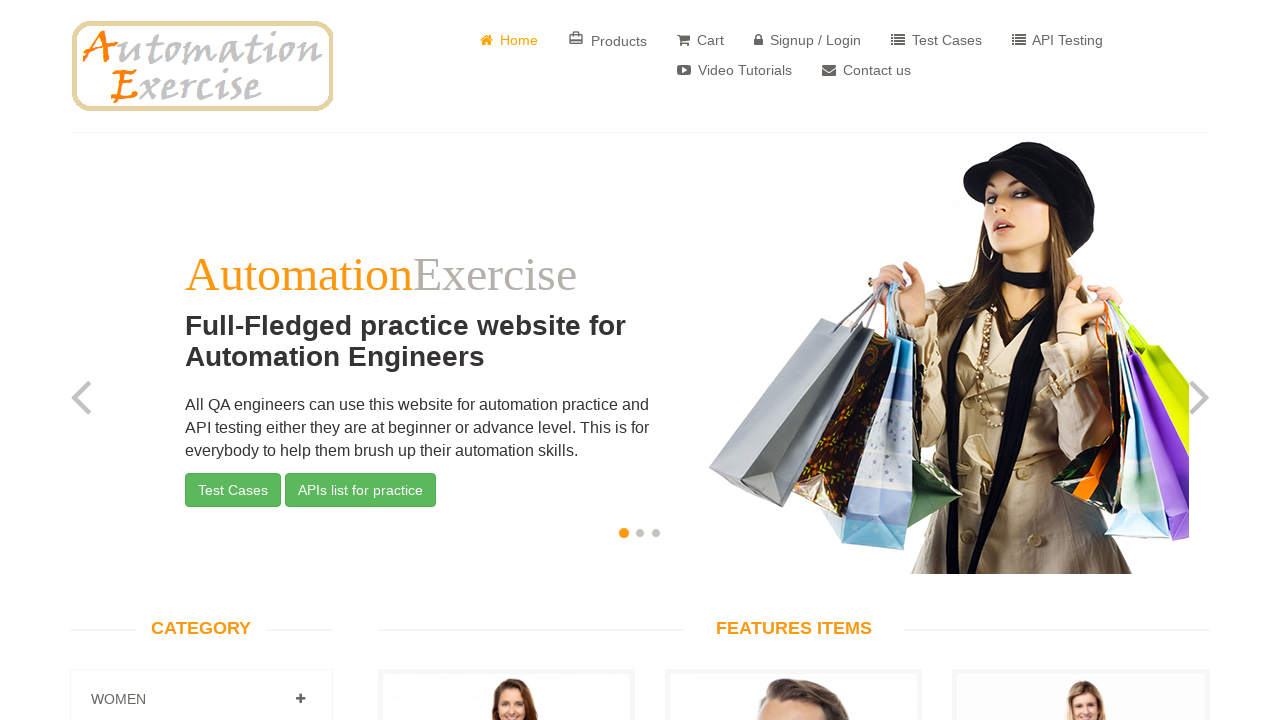

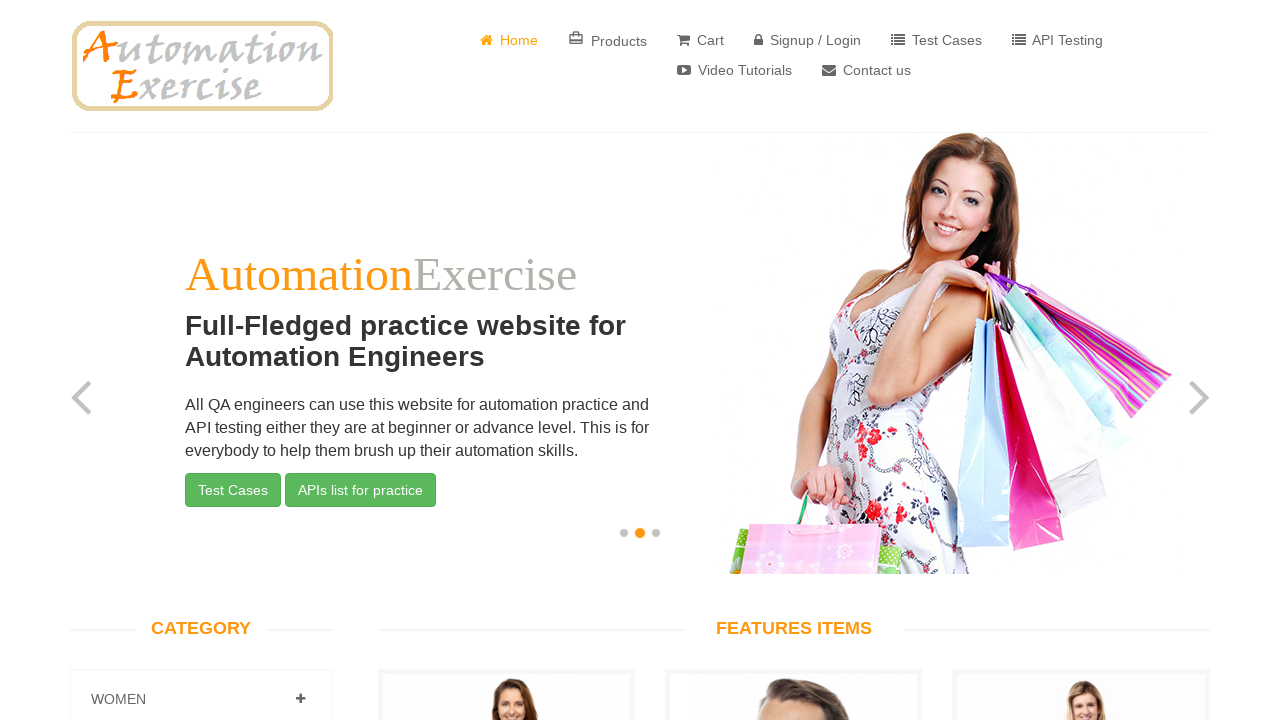